Tests right-click functionality by right-clicking on the 'A/B Testing' link

Starting URL: https://practice.cydeo.com/

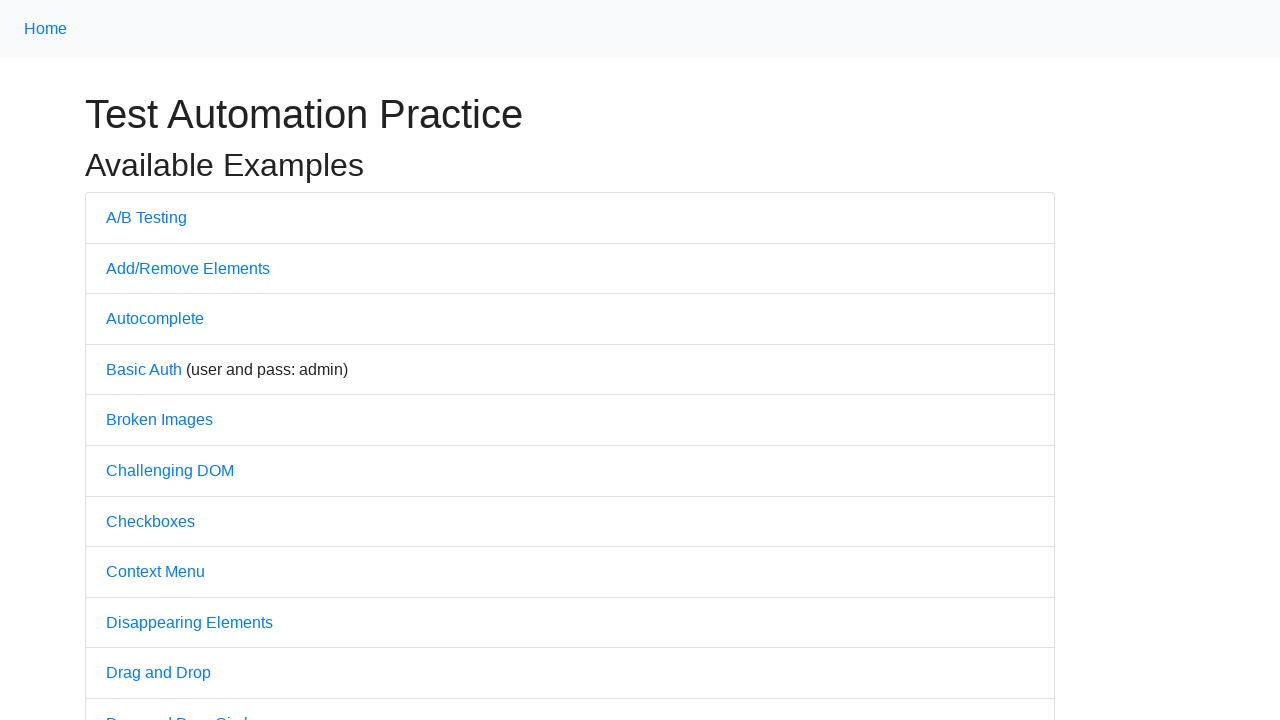

Navigated to https://practice.cydeo.com/
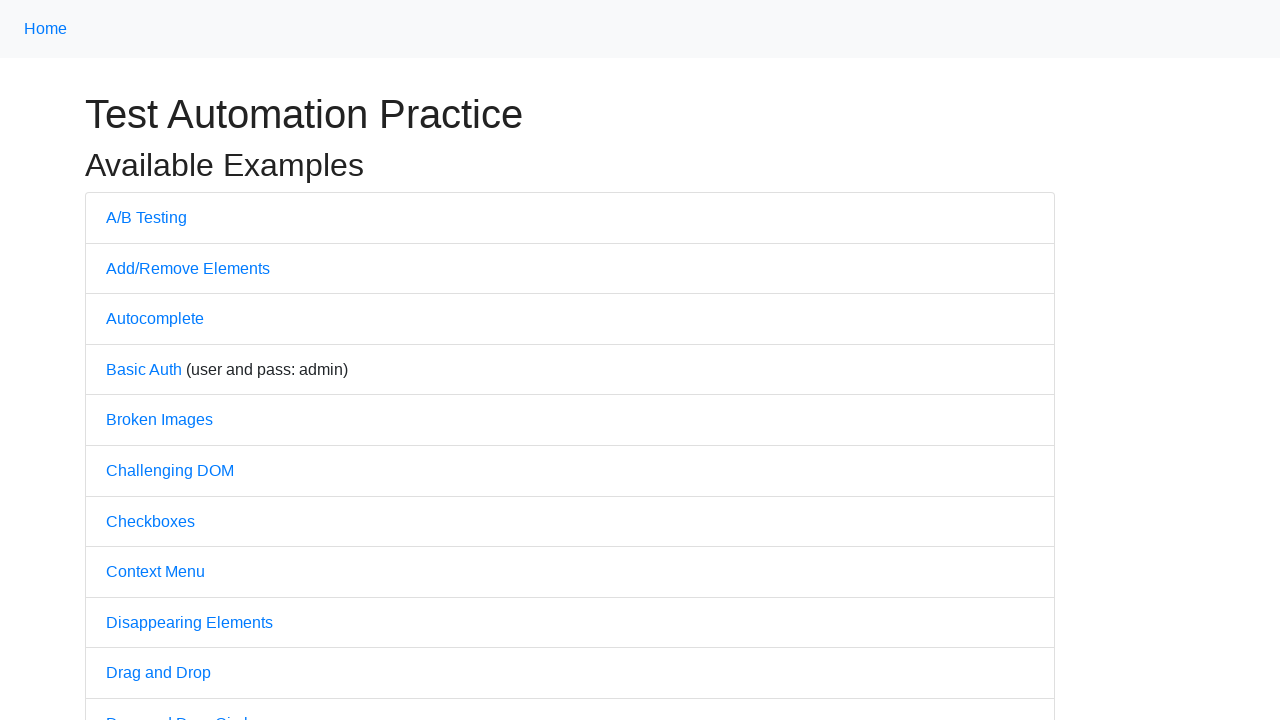

Right-clicked on the 'A/B Testing' link at (146, 217) on text='A/B Testing'
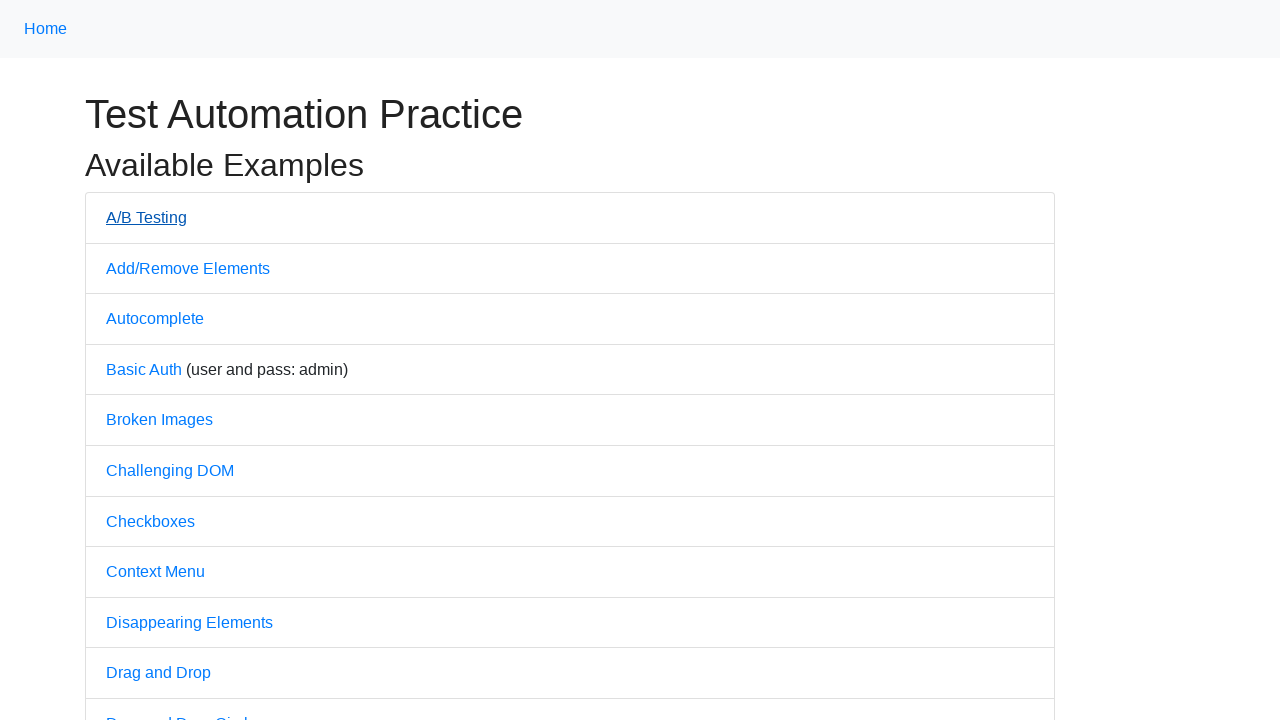

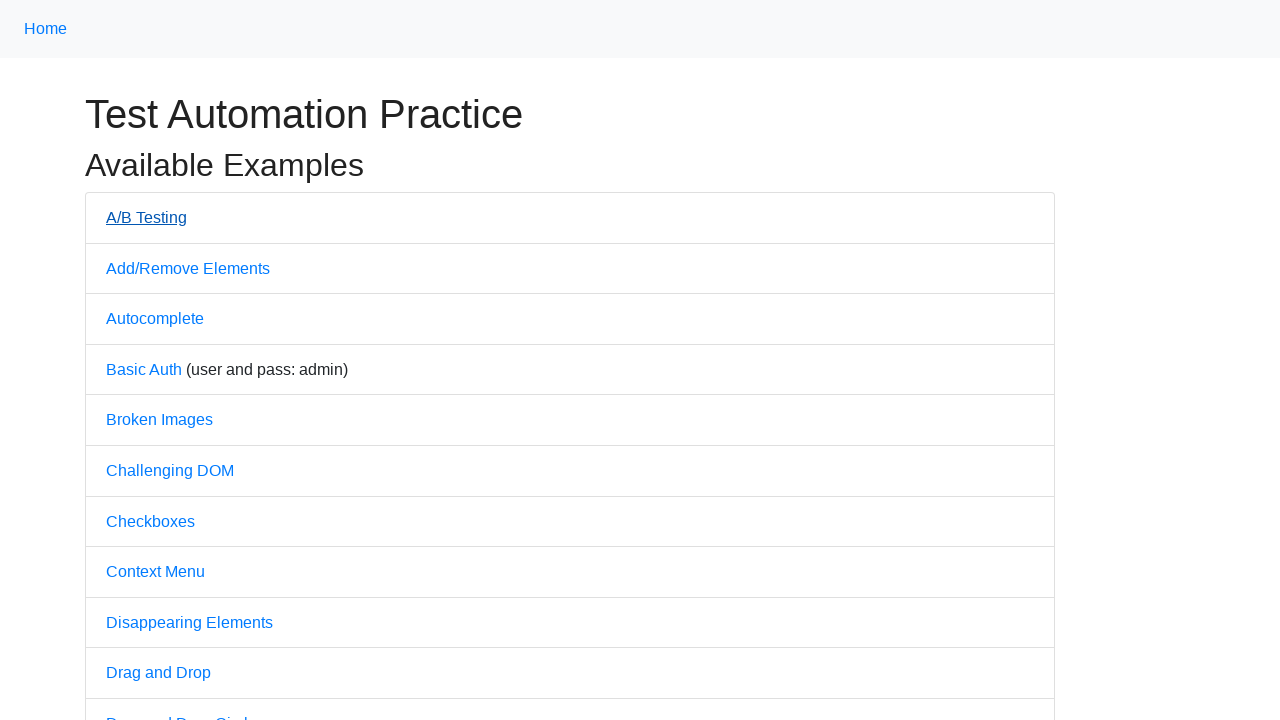